Tests jQuery UI drag and drop functionality by dragging an element and dropping it onto a target area within an iframe

Starting URL: https://jqueryui.com/droppable/

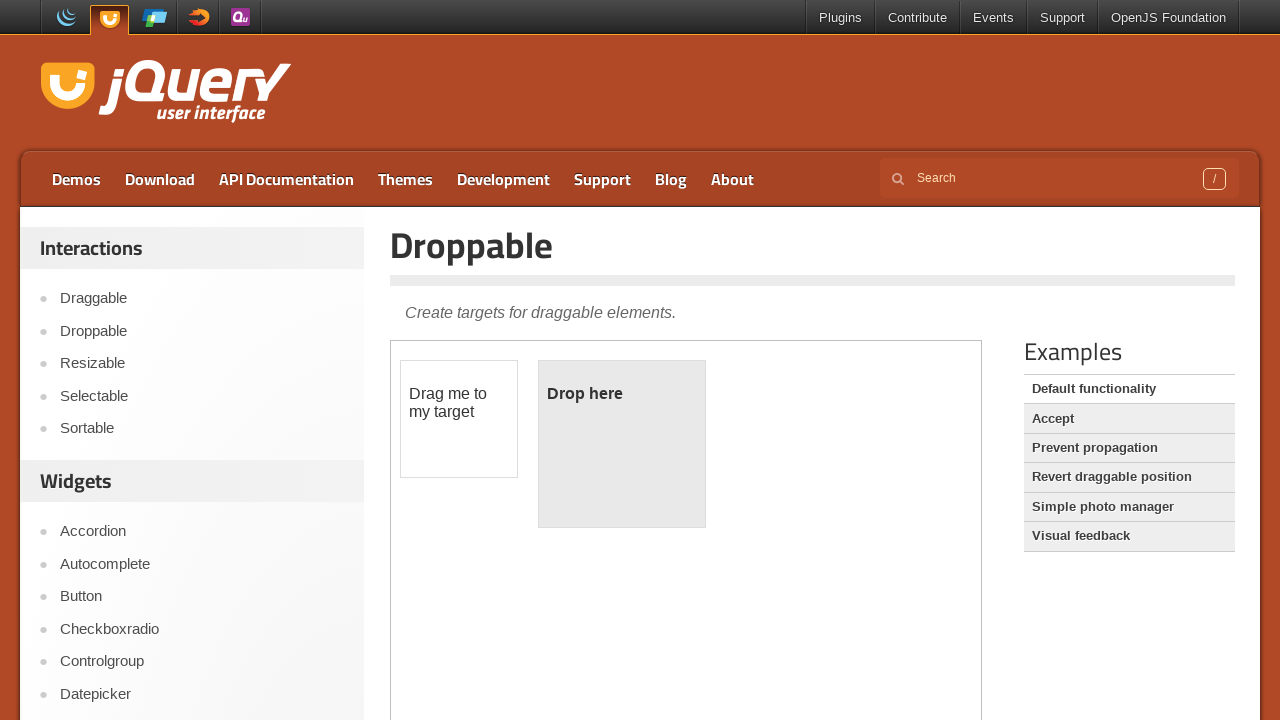

Located the demo iframe element
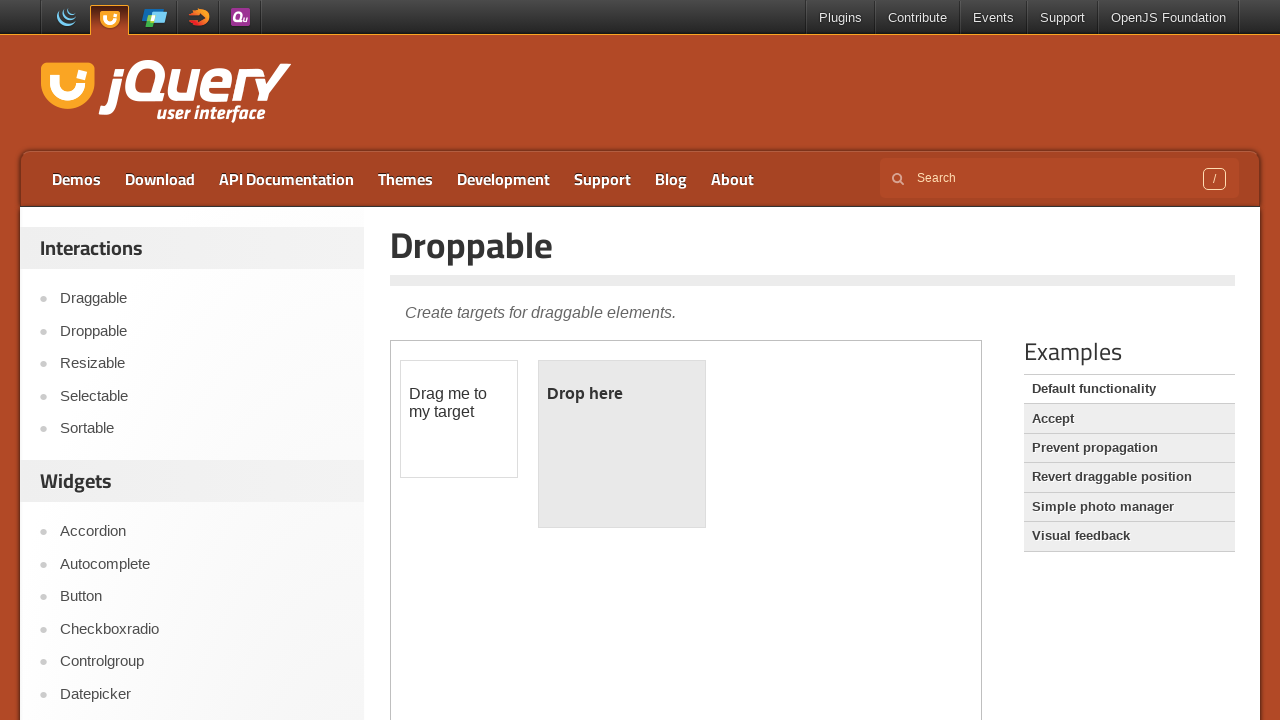

Located the draggable element within the iframe
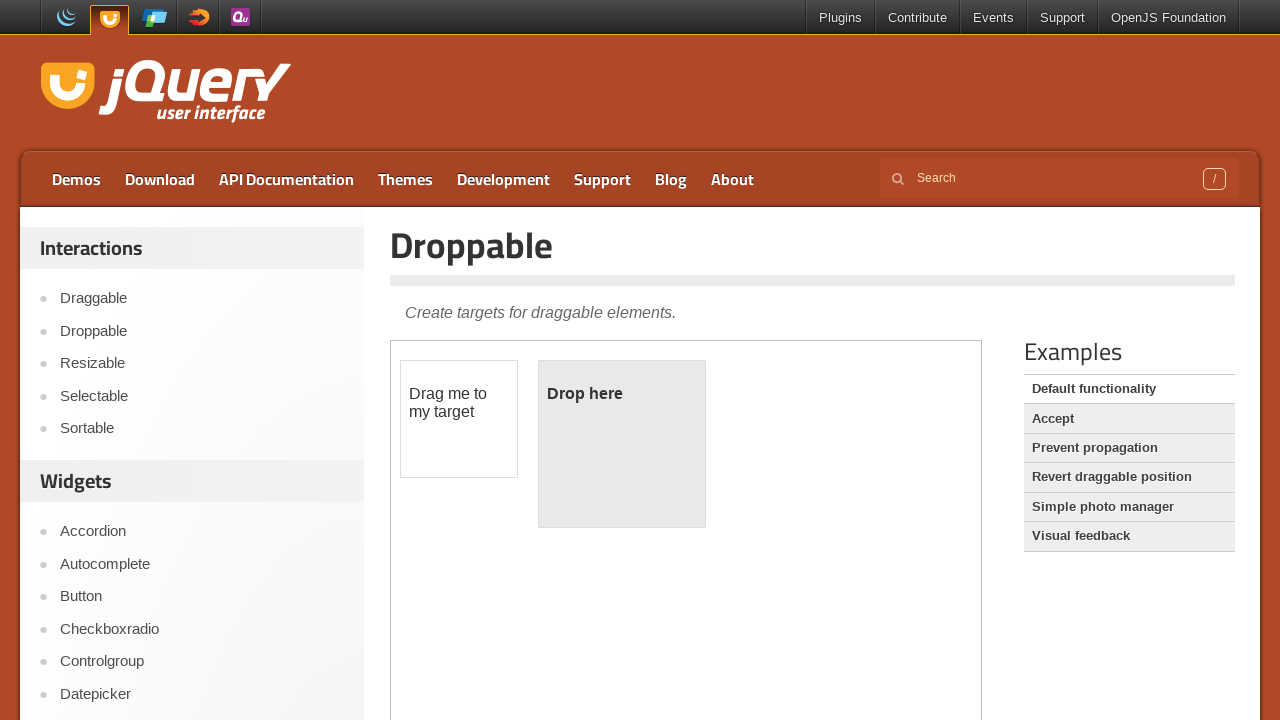

Located the droppable target element within the iframe
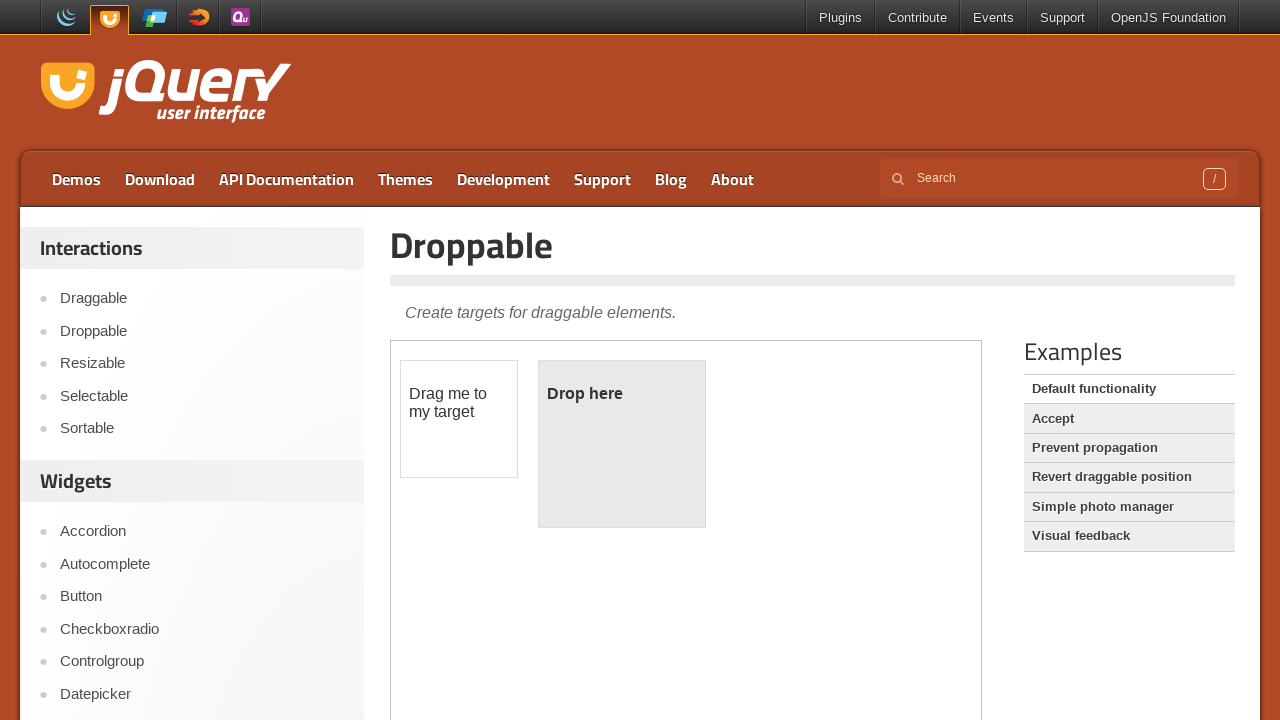

Dragged the draggable element and dropped it onto the droppable target at (622, 444)
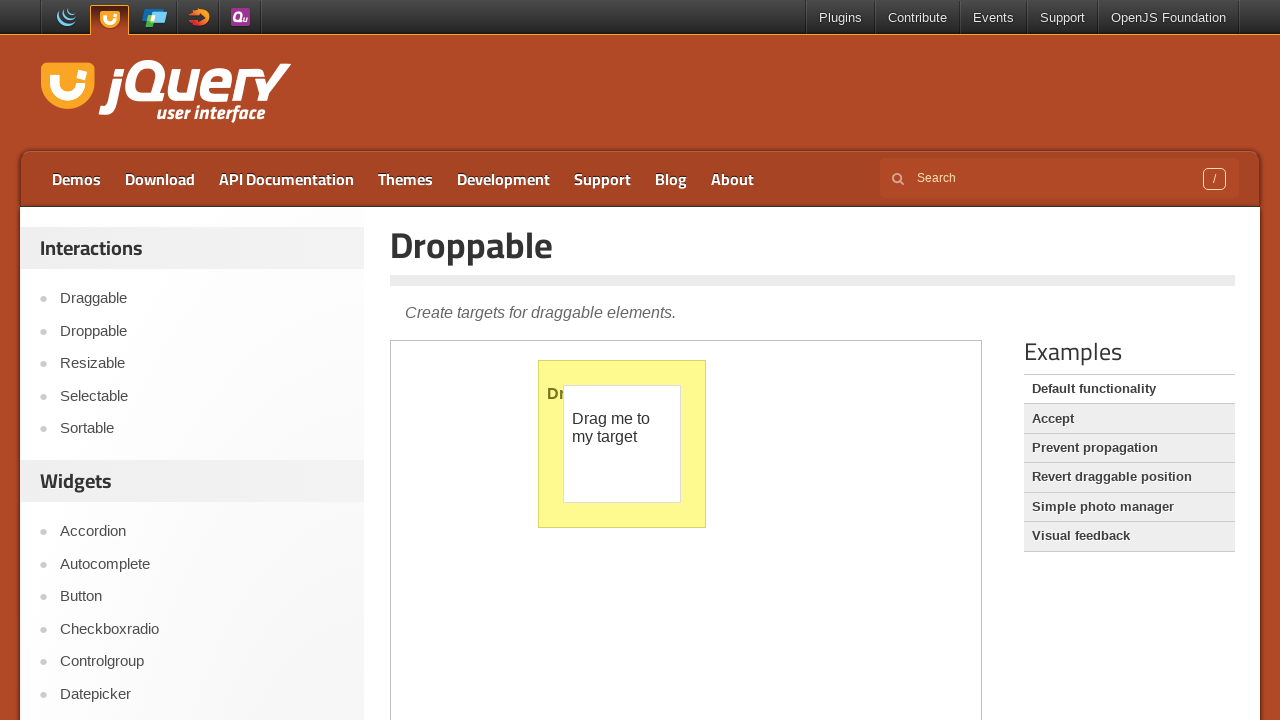

Waited for the drop action animation to complete
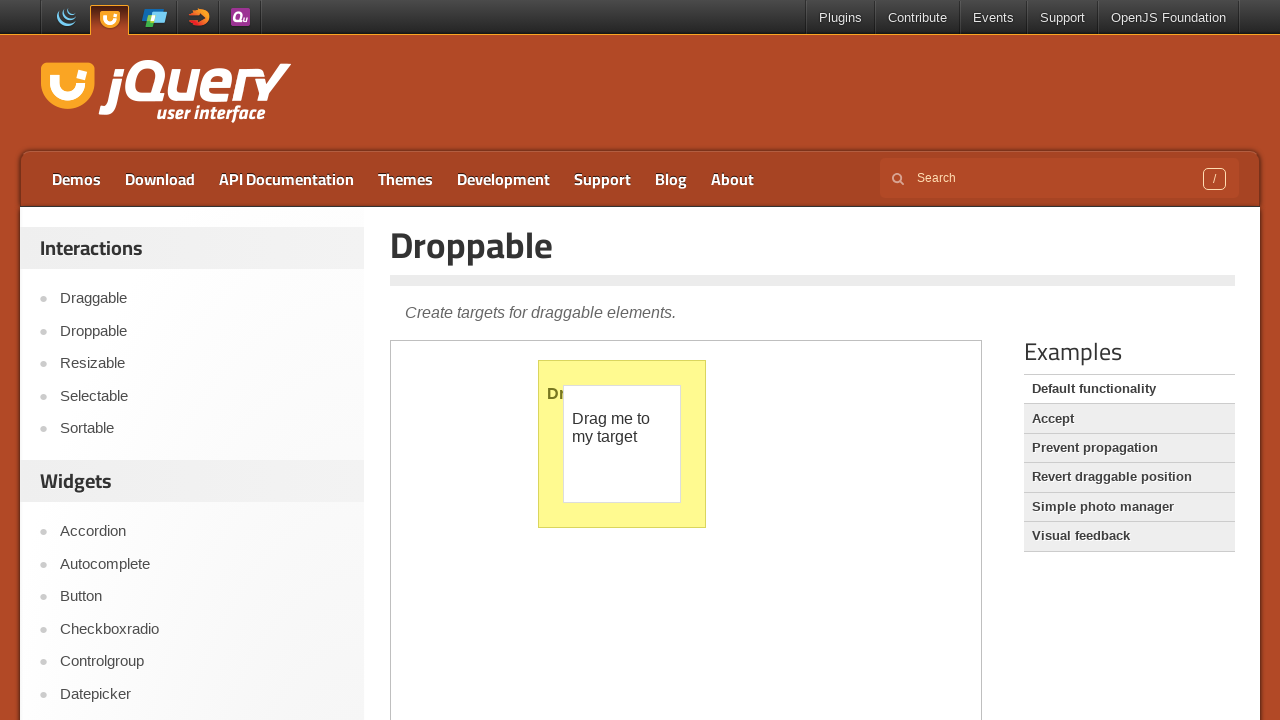

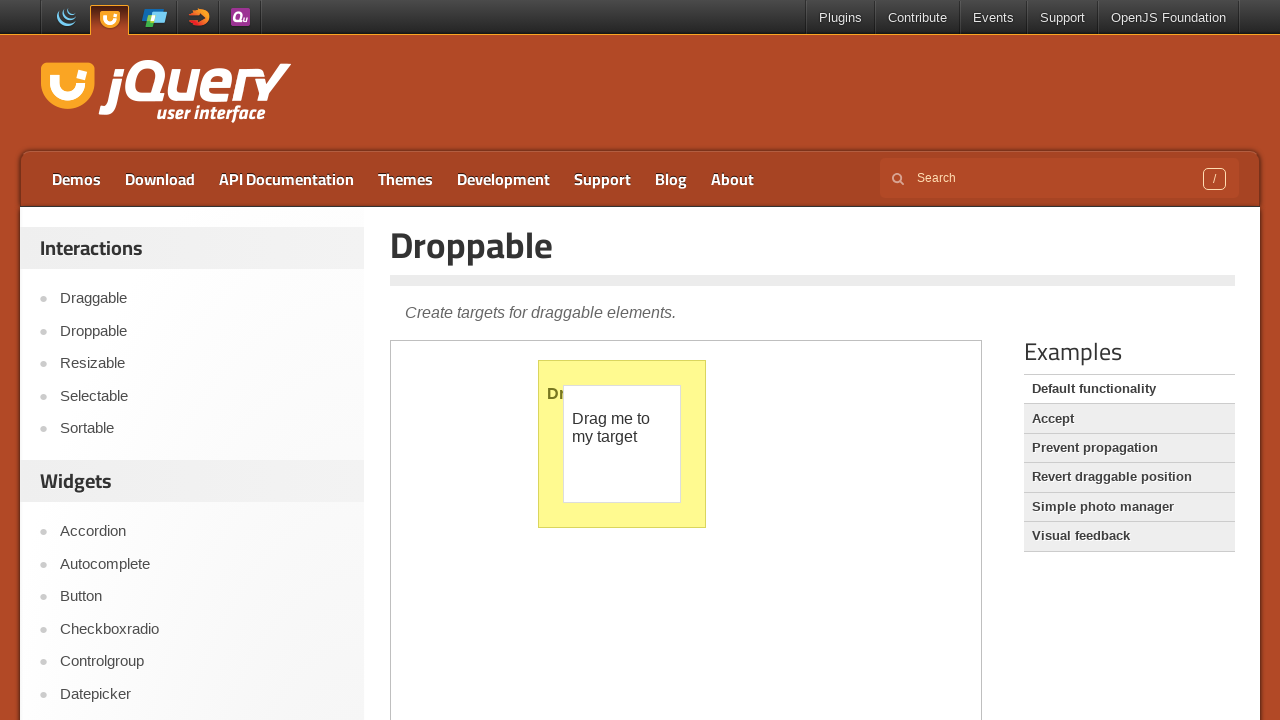